Tests that lowercase letters are rejected in the card number field

Starting URL: https://sandbox.cardpay.com/MI/cardpayment2.html?orderXml=PE9SREVSIFdBTExFVF9JRD0nODI5OScgT1JERVJfTlVNQkVSPSc0NTgyMTEnIEFNT1VOVD0nMjkxLjg2JyBDVVJSRU5DWT0nRVVSJyAgRU1BSUw9J2N1c3RvbWVyQGV4YW1wbGUuY29tJz4KPEFERFJFU1MgQ09VTlRSWT0nVVNBJyBTVEFURT0nTlknIFpJUD0nMTAwMDEnIENJVFk9J05ZJyBTVFJFRVQ9JzY3NyBTVFJFRVQnIFBIT05FPSc4NzY5OTA5MCcgVFlQRT0nQklMTElORycvPgo8L09SREVSPg==&sha512=998150a2b27484b776a1628bfe7505a9cb430f276dfa35b14315c1c8f03381a90490f6608f0dcff789273e05926cd782e1bb941418a9673f43c47595aa7b8b0d

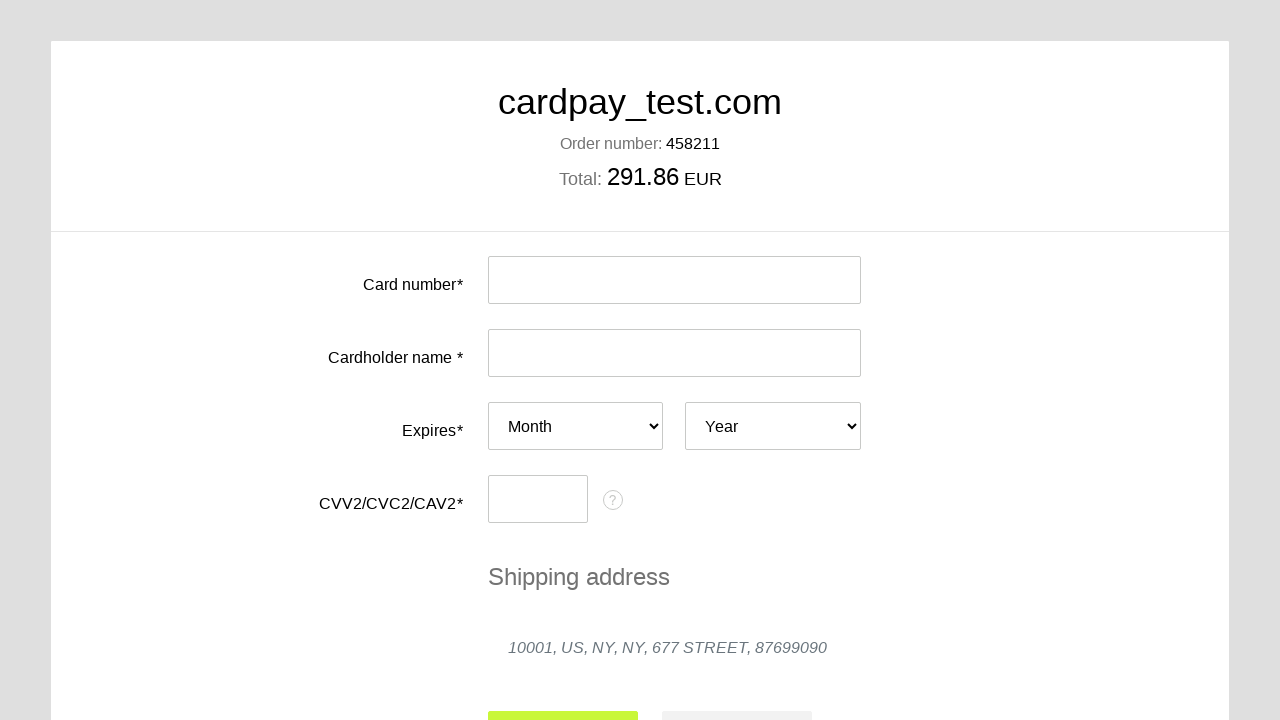

Clicked on card number input field at (674, 280) on #input-card-number
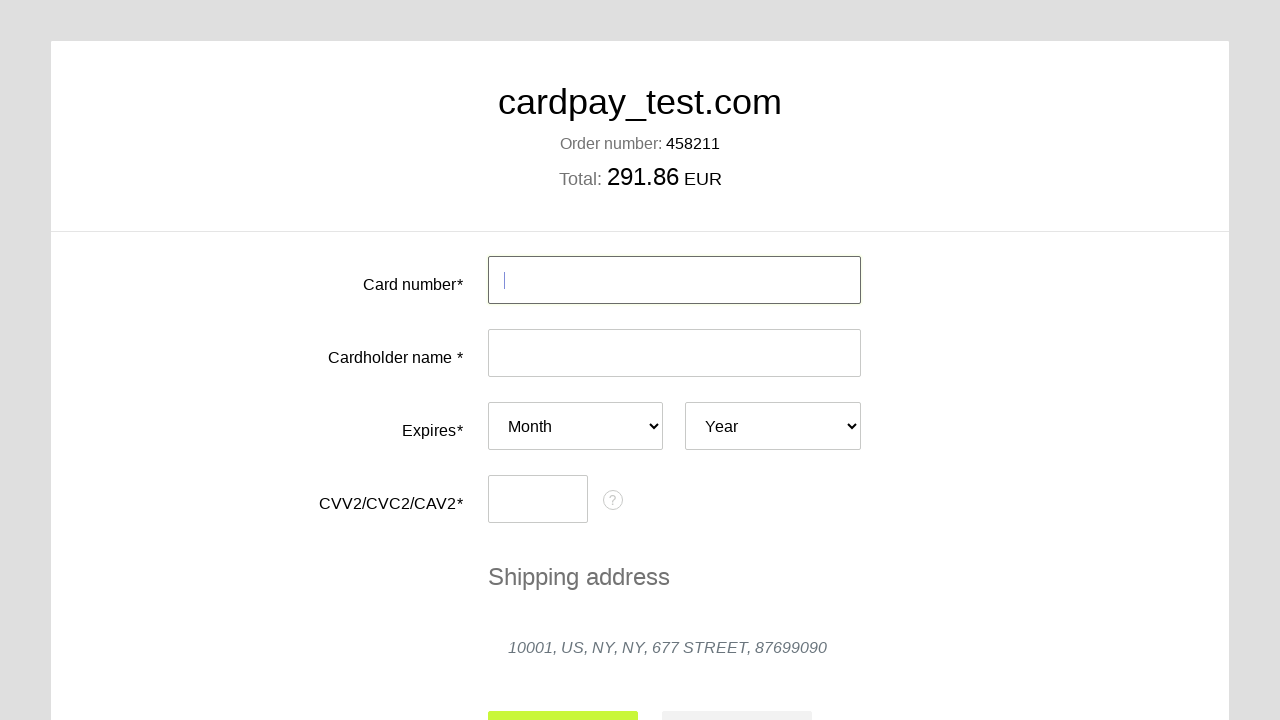

Attempted to fill card number field with lowercase letters 'jane doe' on #input-card-number
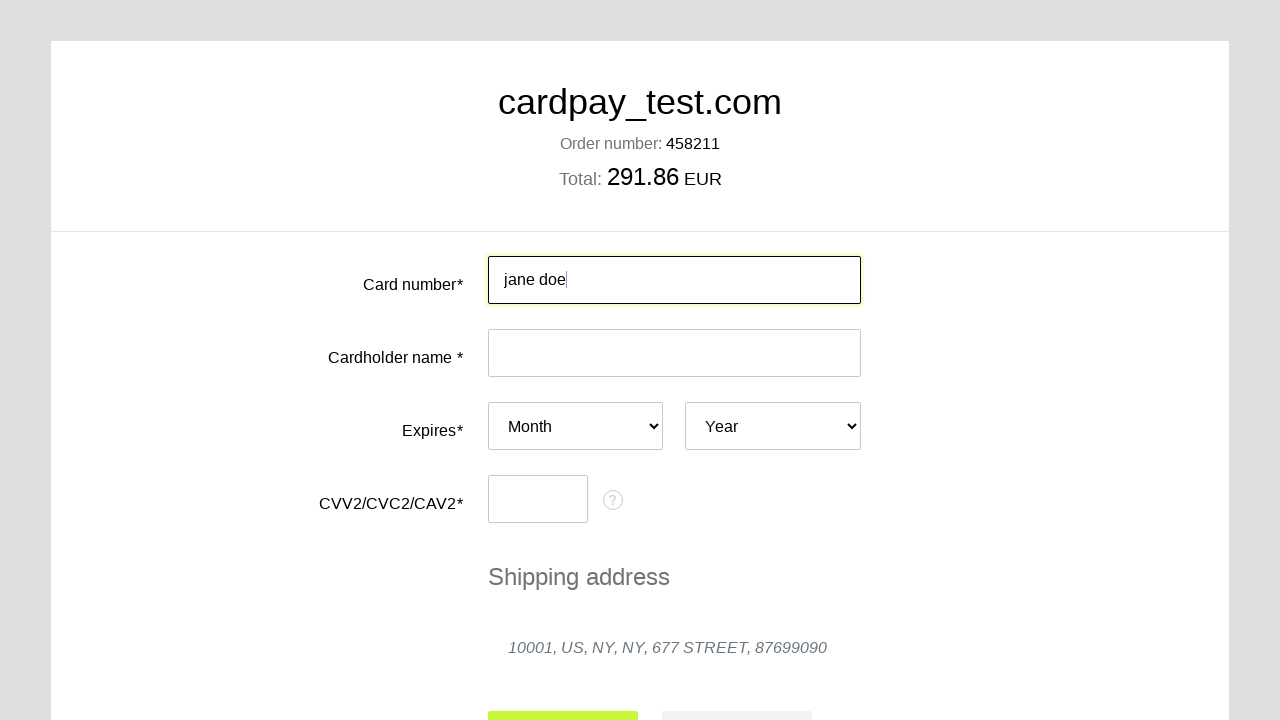

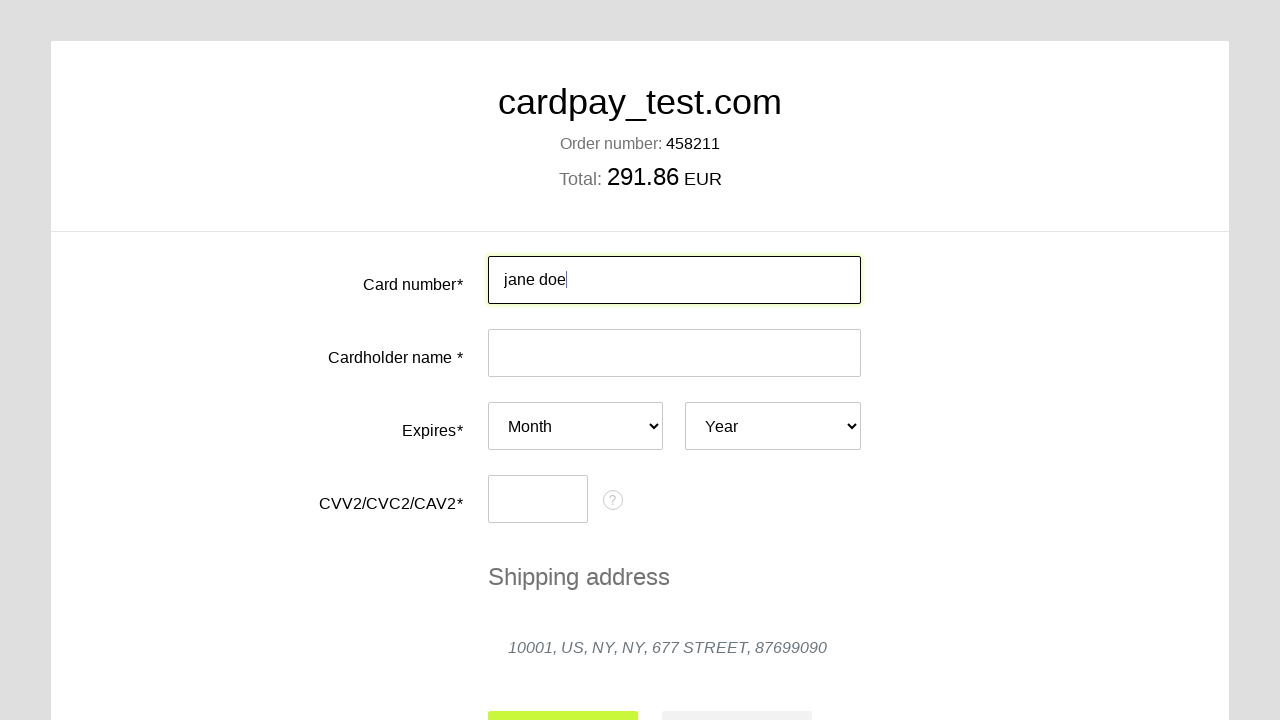